Navigates to the US Financial Stress Index page, scrolls down to load content, and waits for the index value and date information to be displayed.

Starting URL: https://www.financialresearch.gov/financial-stress-index/

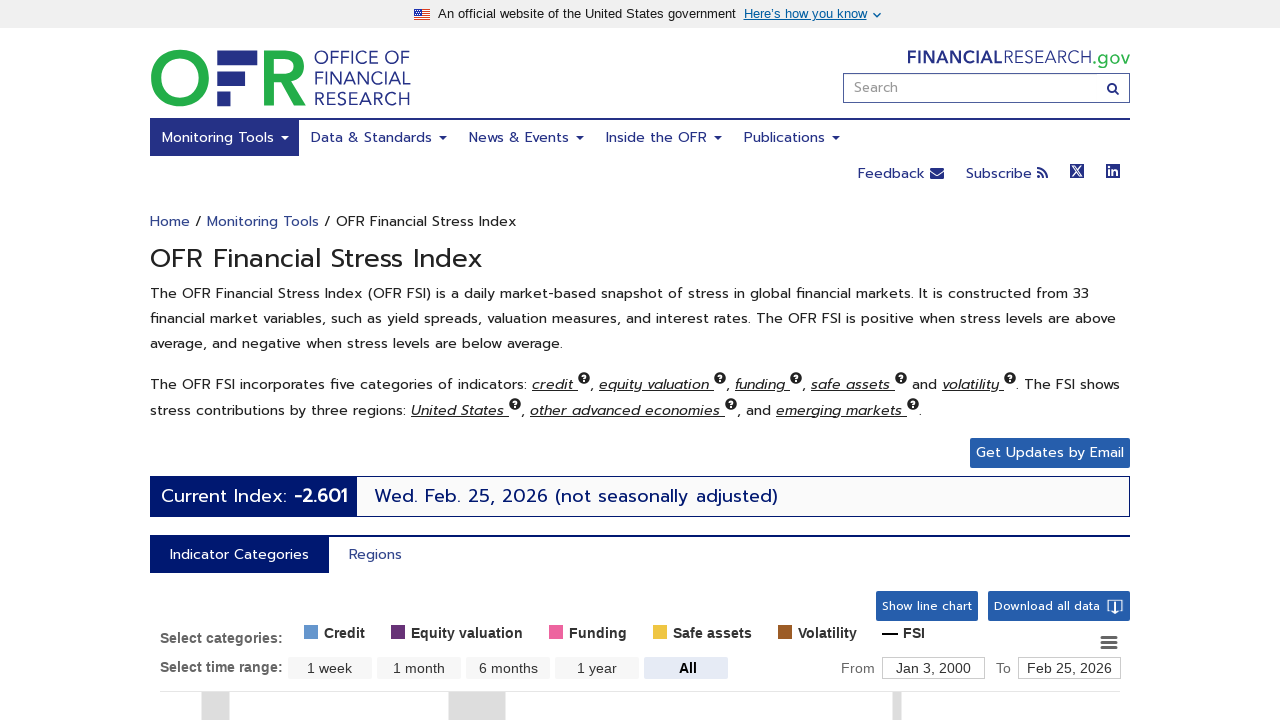

Pressed PageDown to scroll and load more content
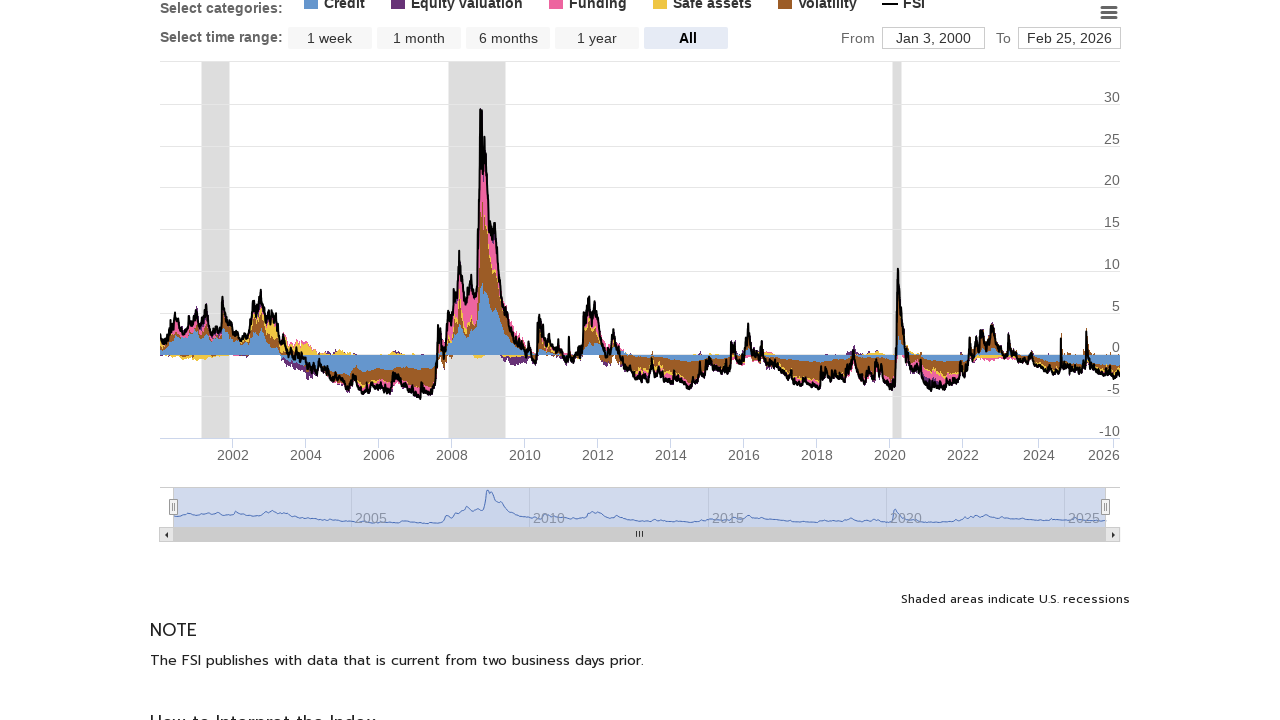

Waited 5 seconds for page content to fully render
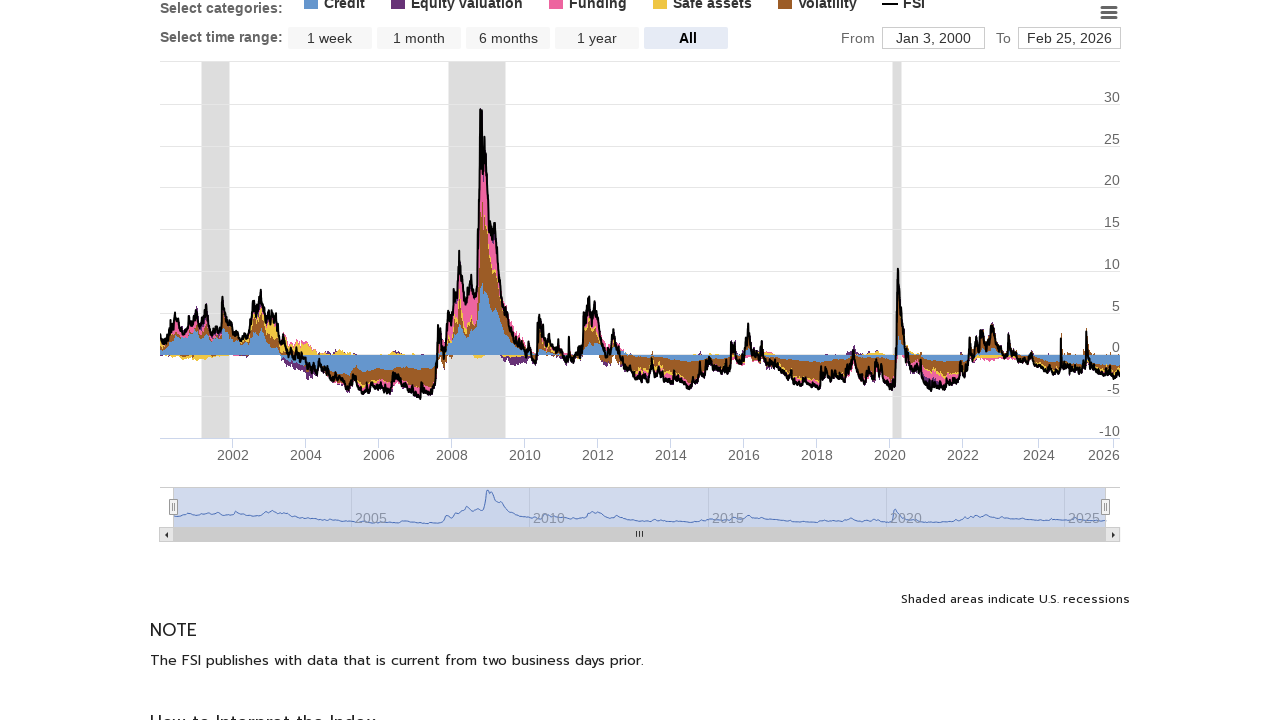

Waited for current index element to be visible
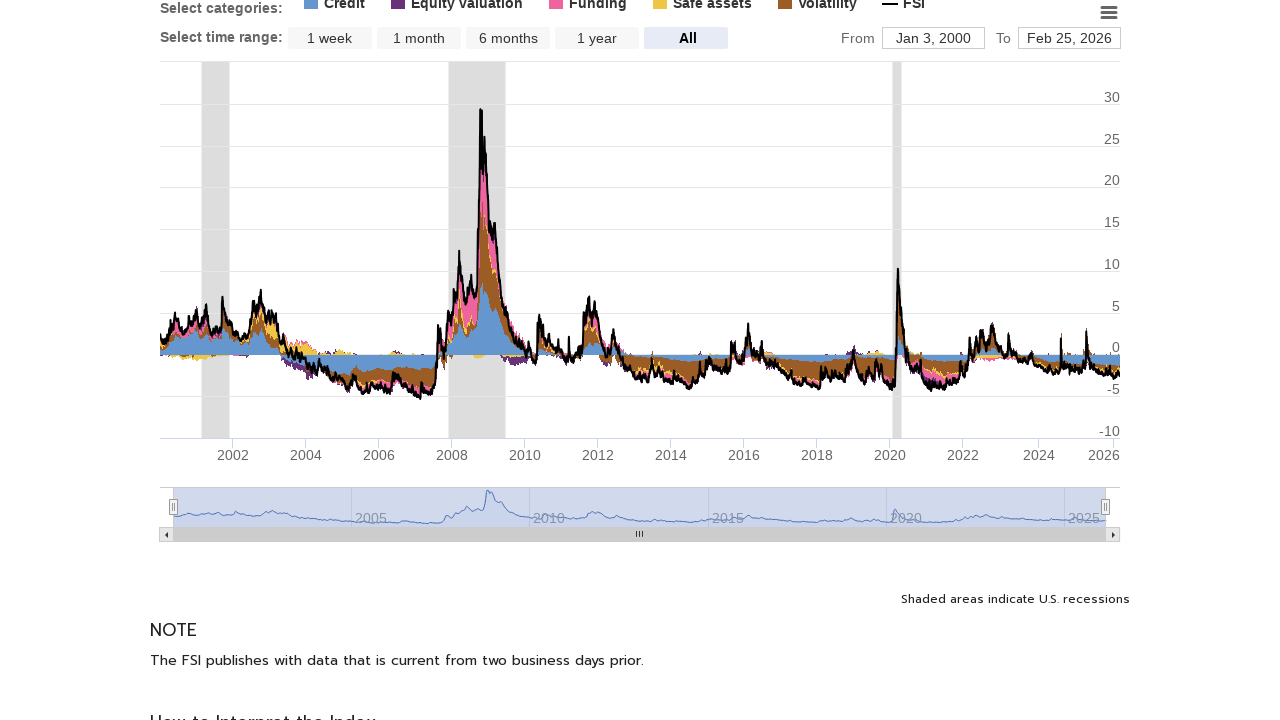

Waited for date information element to be visible
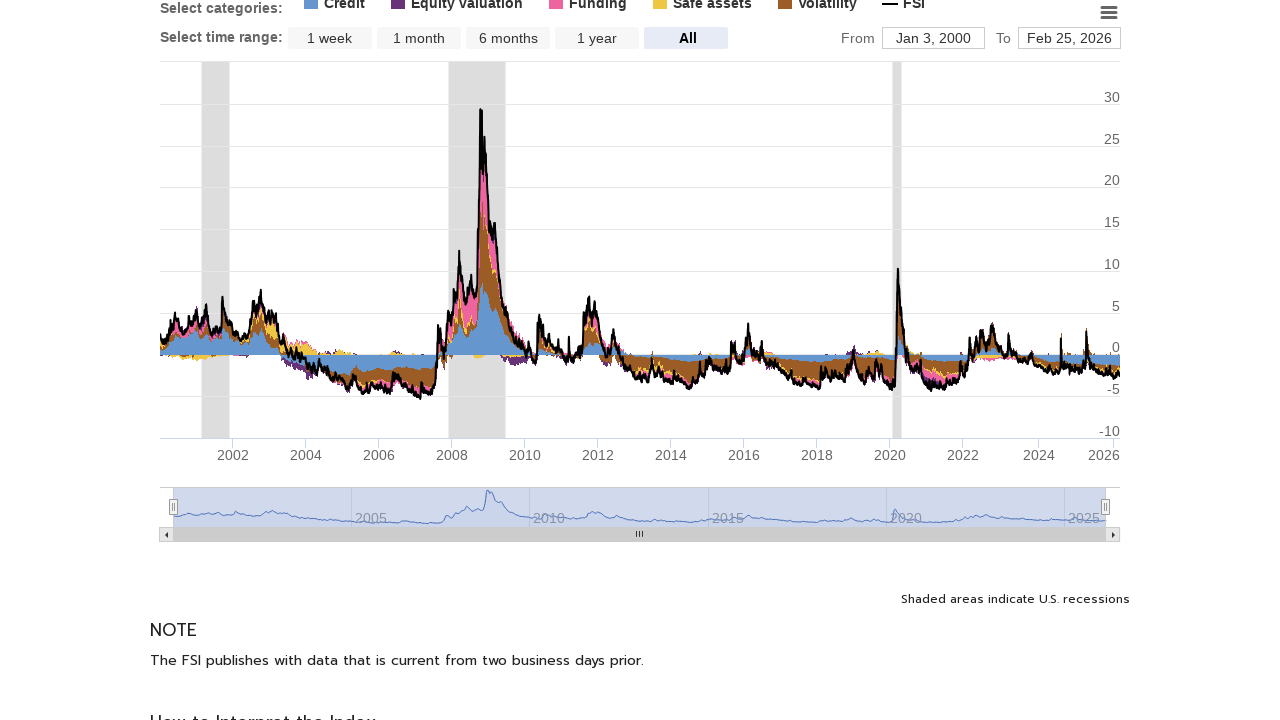

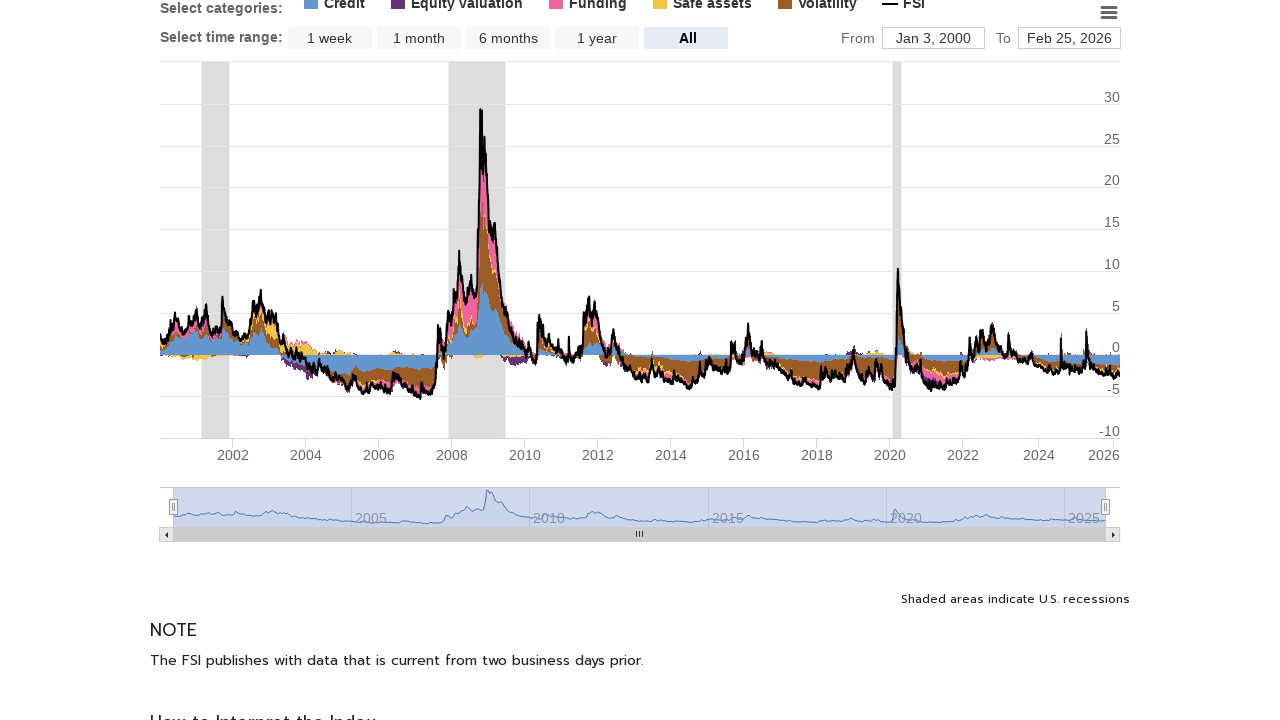